Tests browser window handling by clicking a link that opens a new window, then switches between the parent and child windows to verify navigation works correctly.

Starting URL: https://opensource-demo.orangehrmlive.com/web/index.php/auth/login

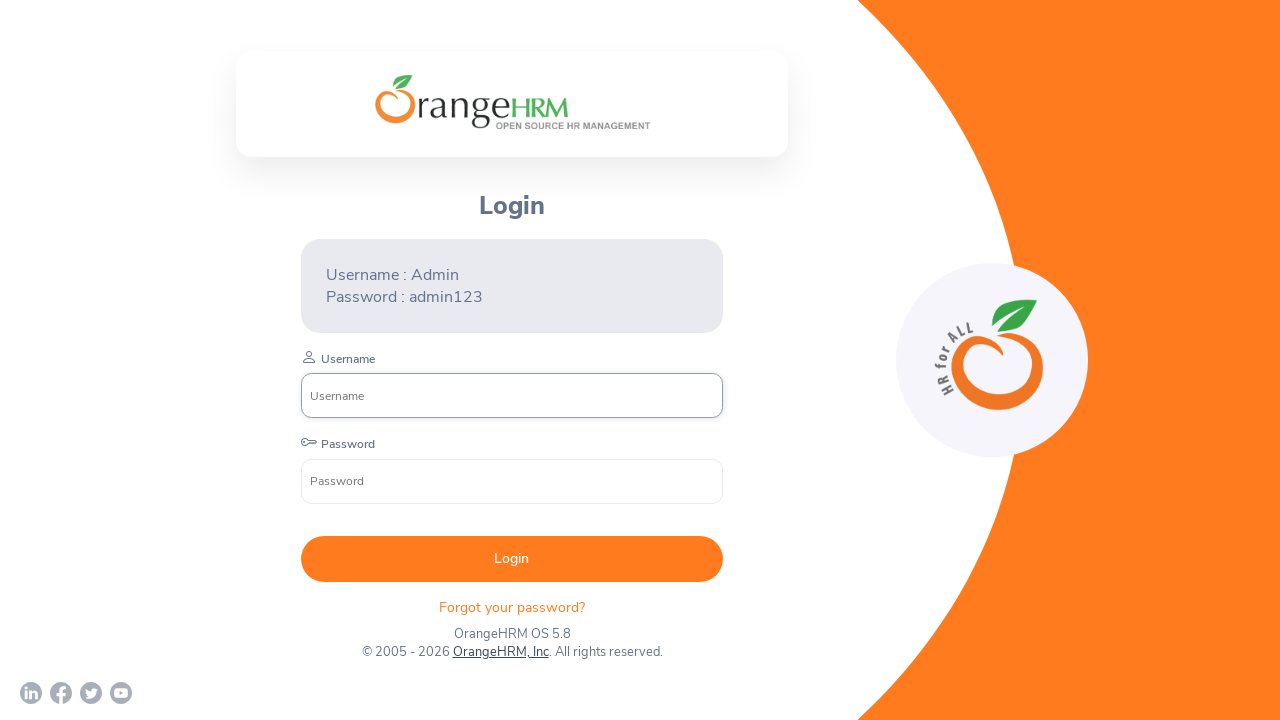

Clicked OrangeHRM, Inc link to open new window at (500, 652) on xpath=//a[normalize-space()='OrangeHRM, Inc']
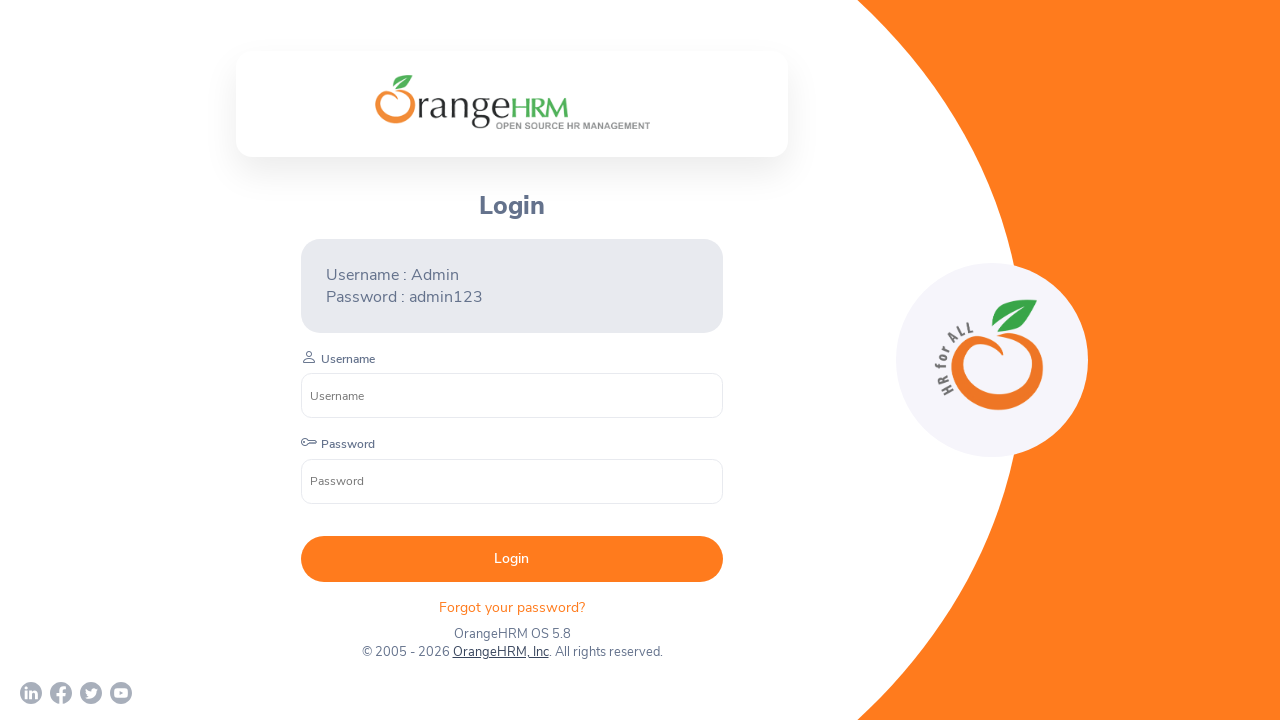

Captured new window/page instance
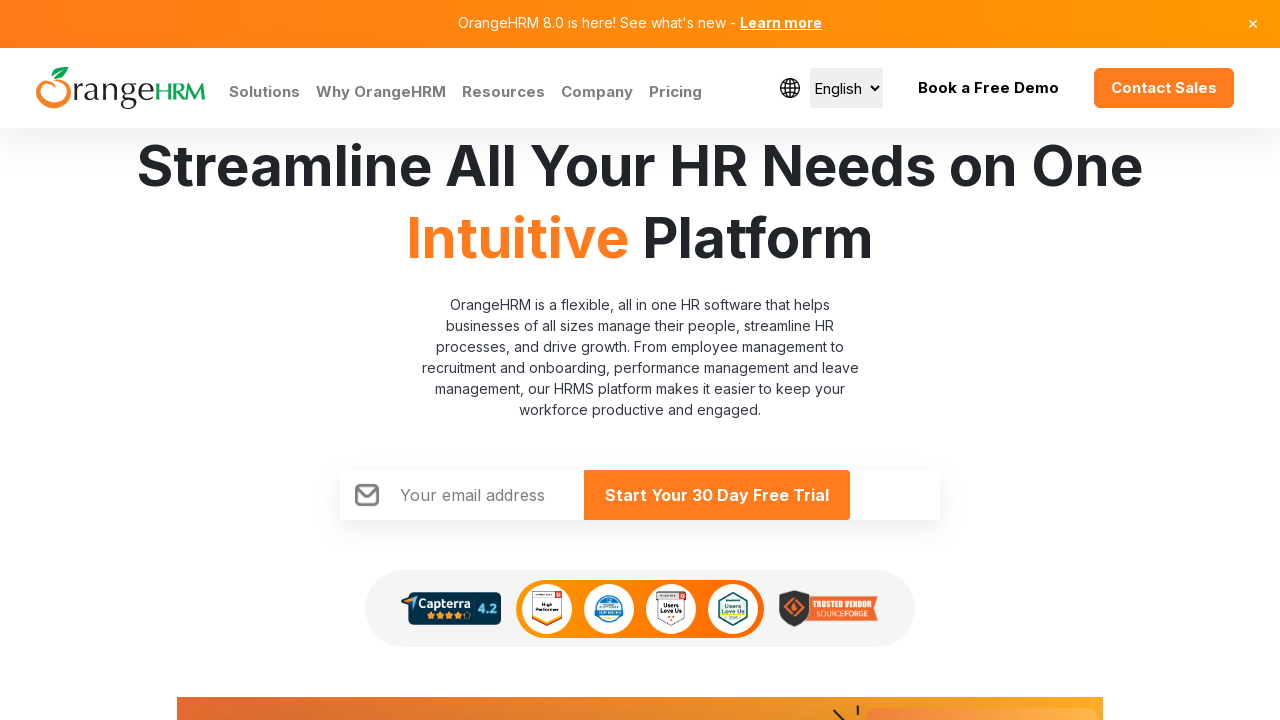

New page loaded successfully
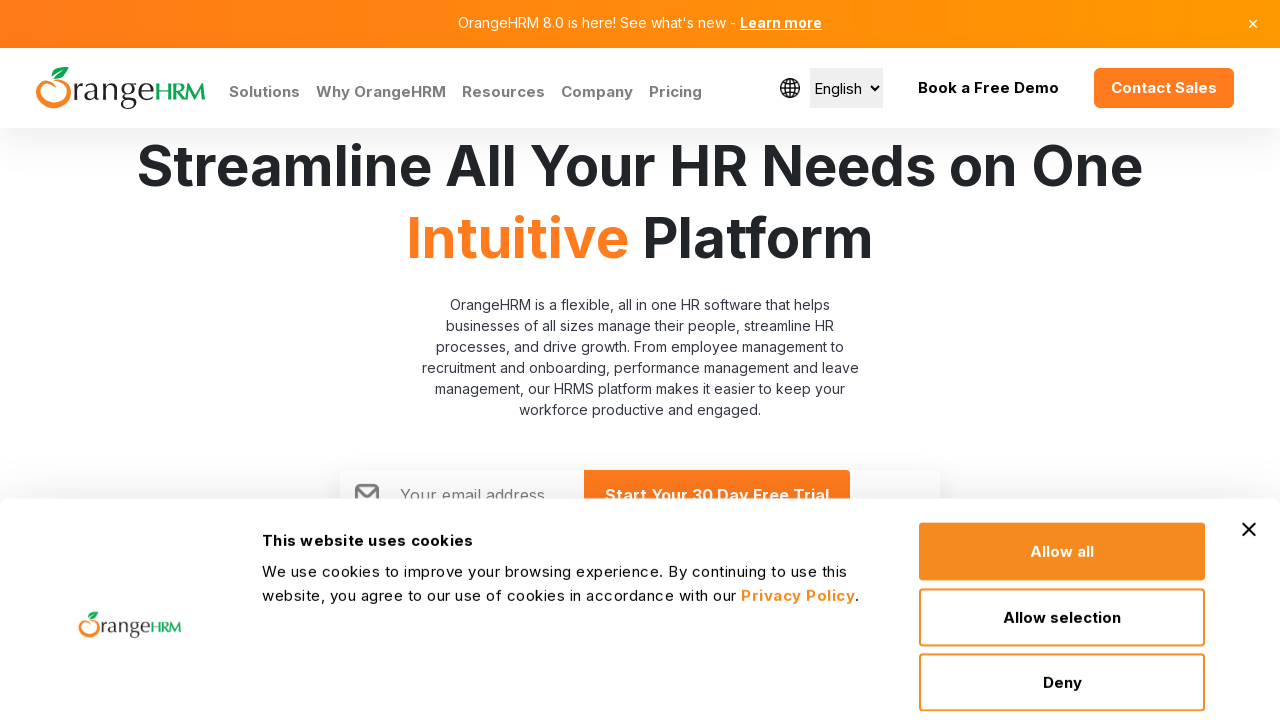

Retrieved child window title: Human Resources Management Software | HRMS | OrangeHRM
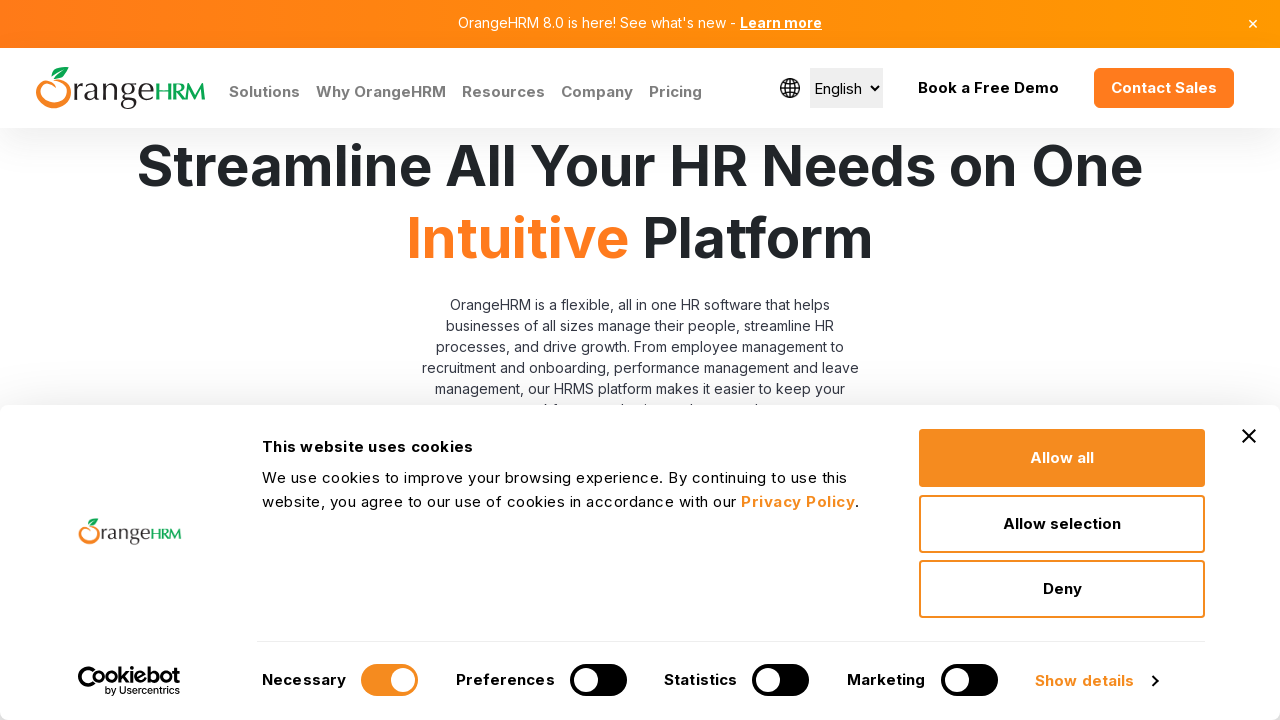

Verified parent window is still accessible with title: OrangeHRM
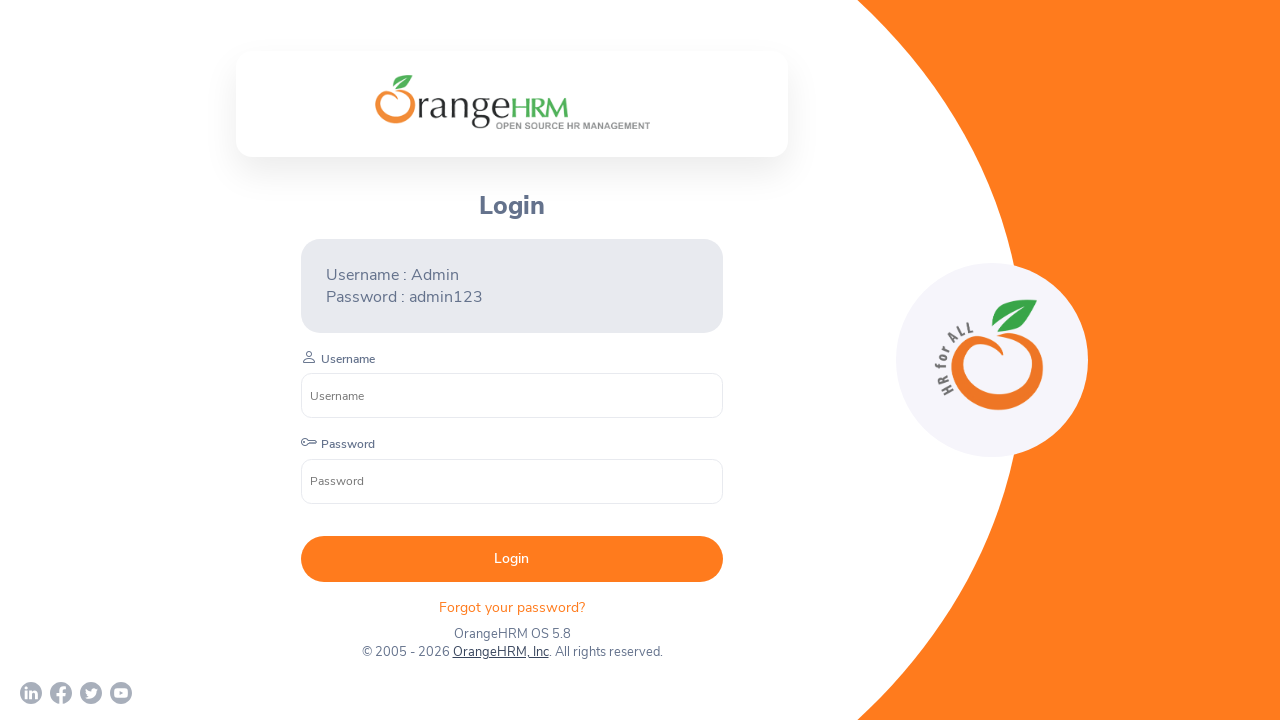

Retrieved child window URL: https://www.orangehrm.com/
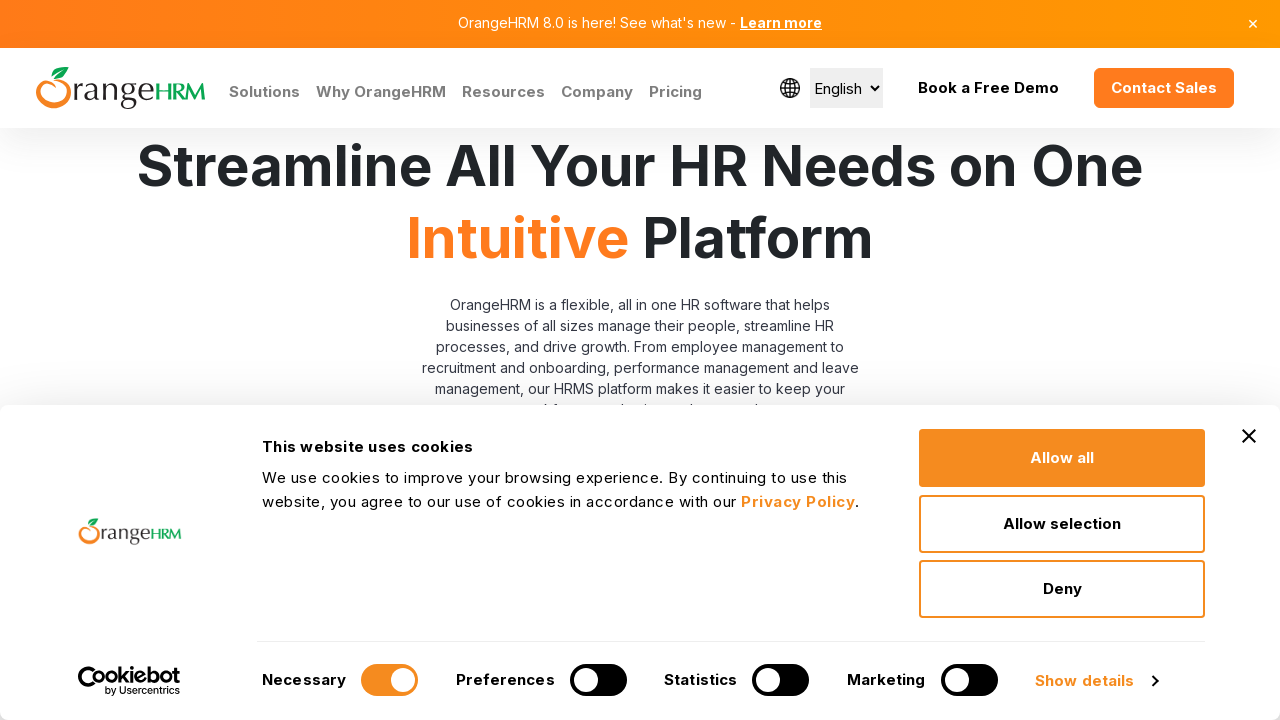

Closed child window successfully
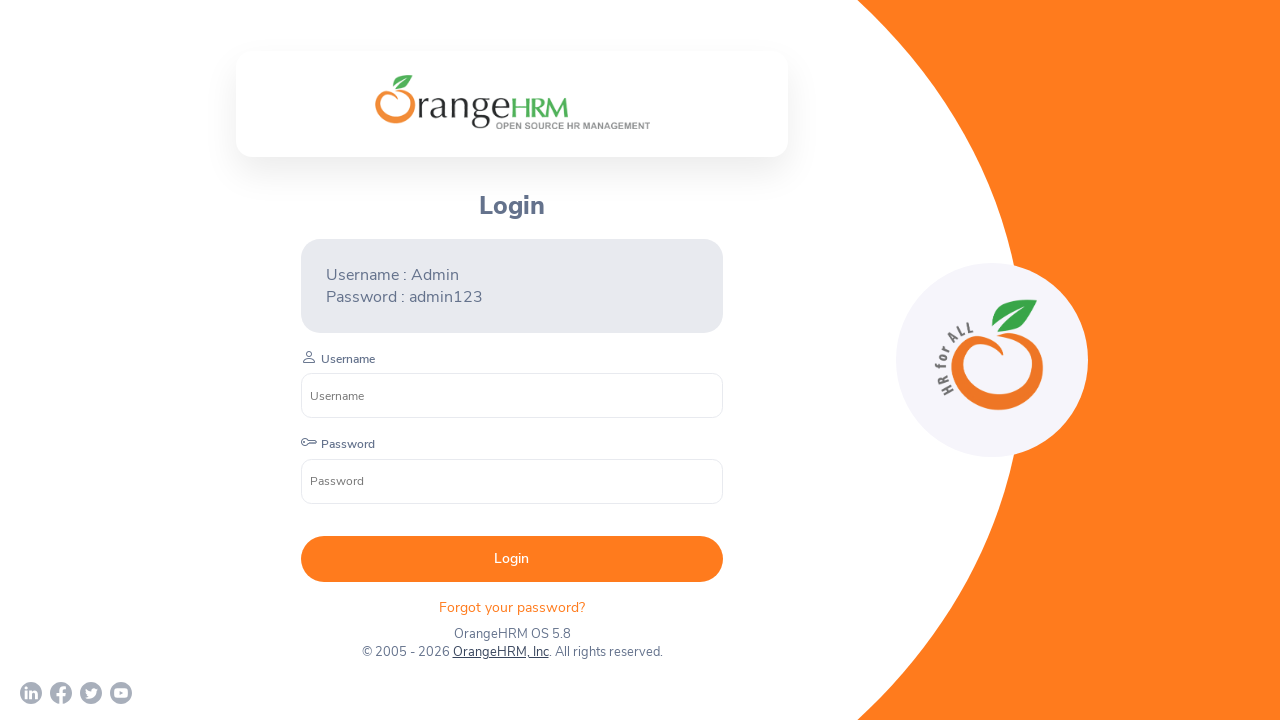

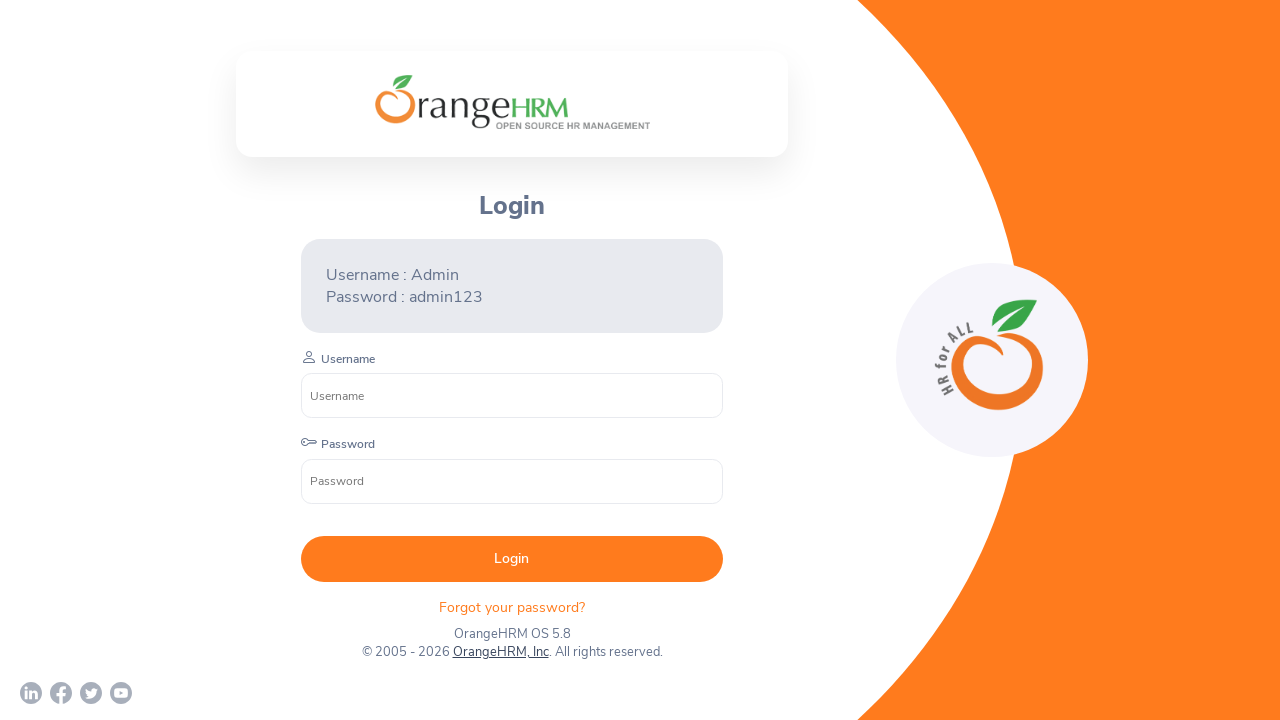